Navigates through a book catalog, clicks on individual book links to view details, navigates back to the listing, and uses pagination to move to the next page of books.

Starting URL: https://books.toscrape.com/catalogue/category/books/mystery_3/index.html

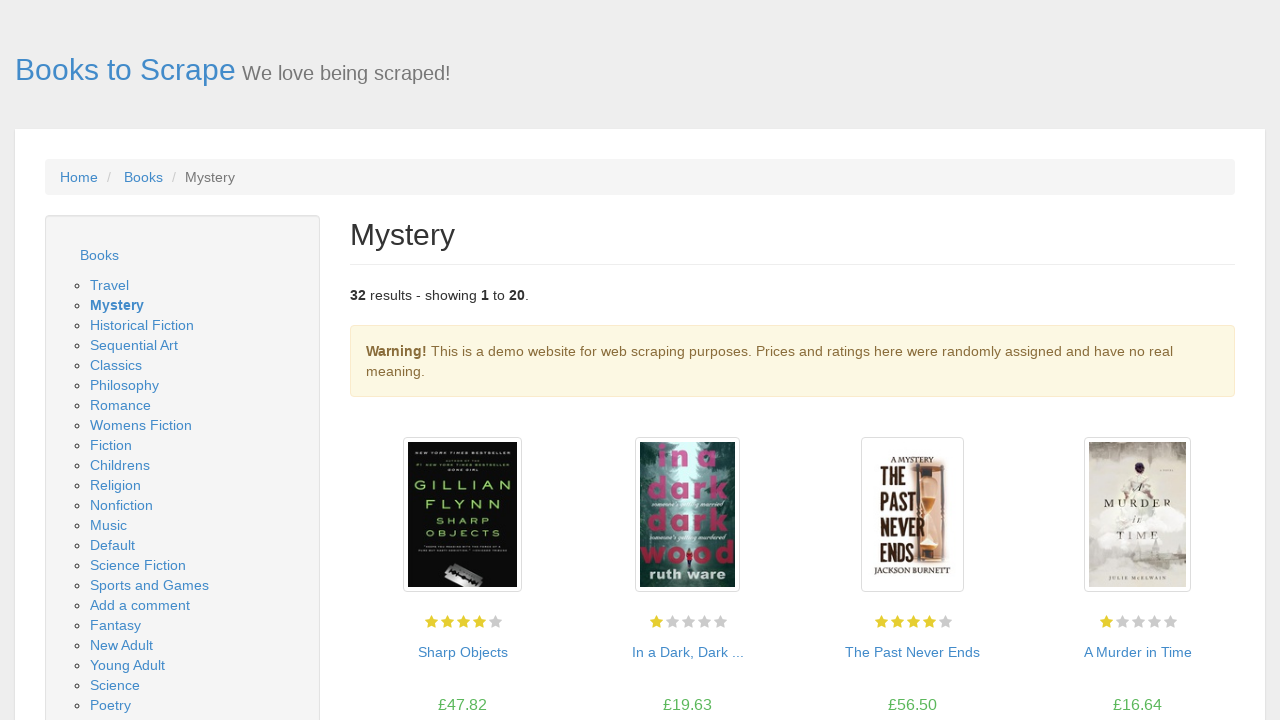

Waited for book links to load on mystery category page
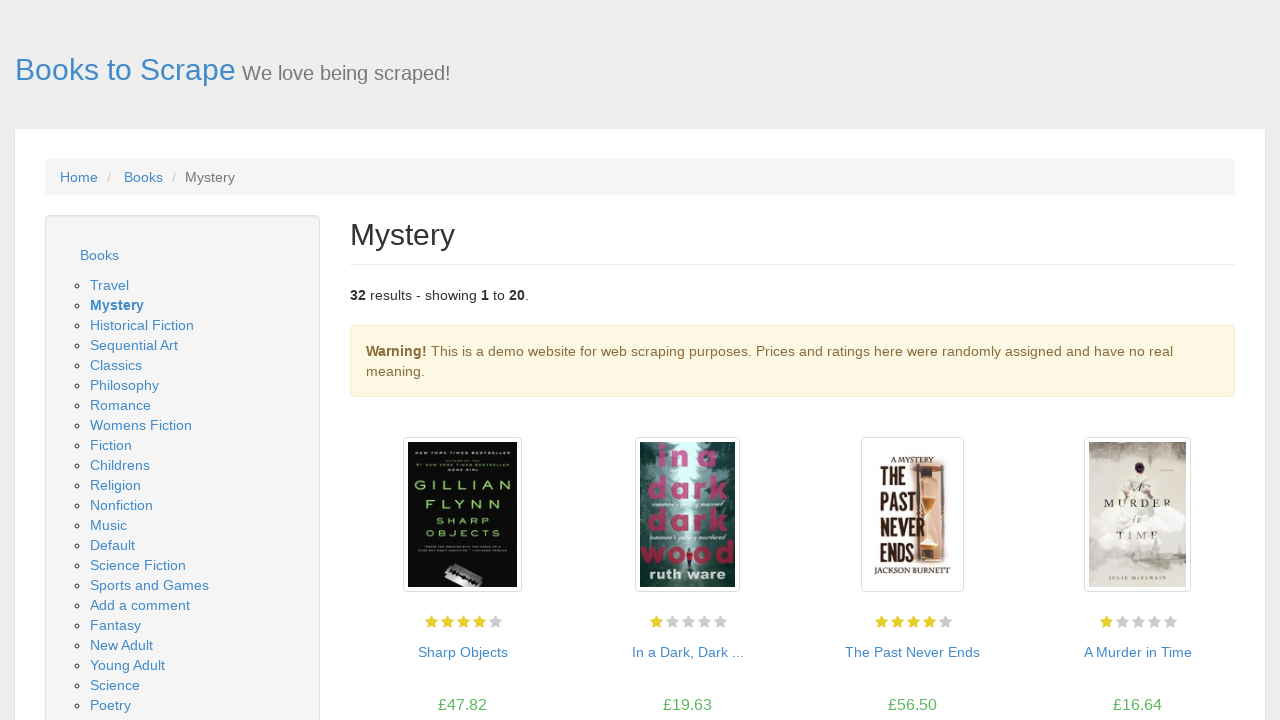

Clicked on first book link to view details at (462, 652) on xpath=//article//h3/a >> nth=0
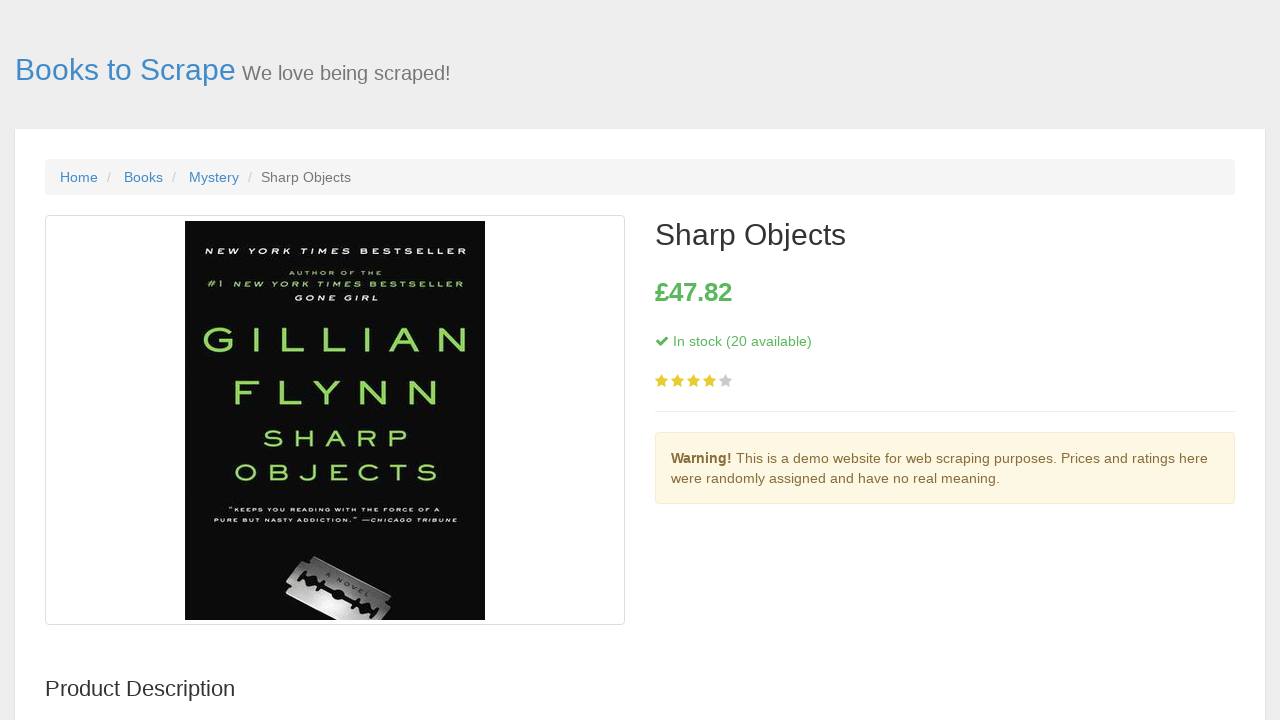

Book detail page loaded
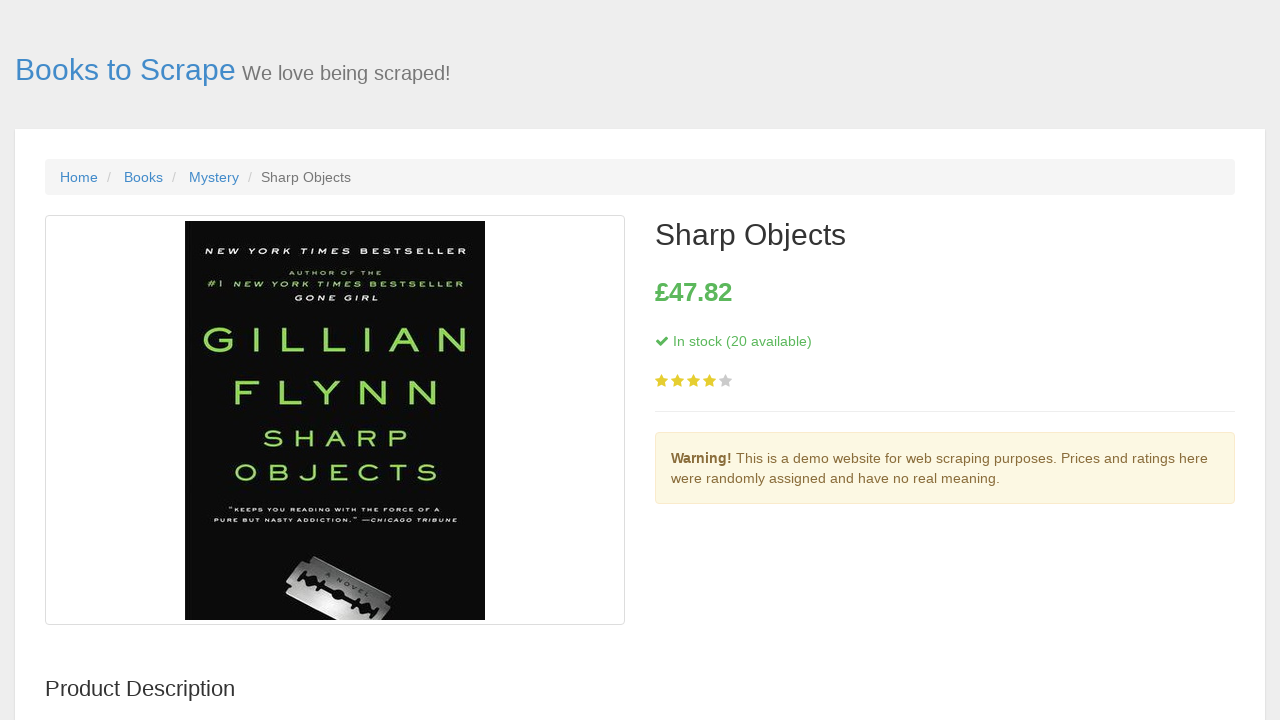

Book description paragraph is visible on detail page
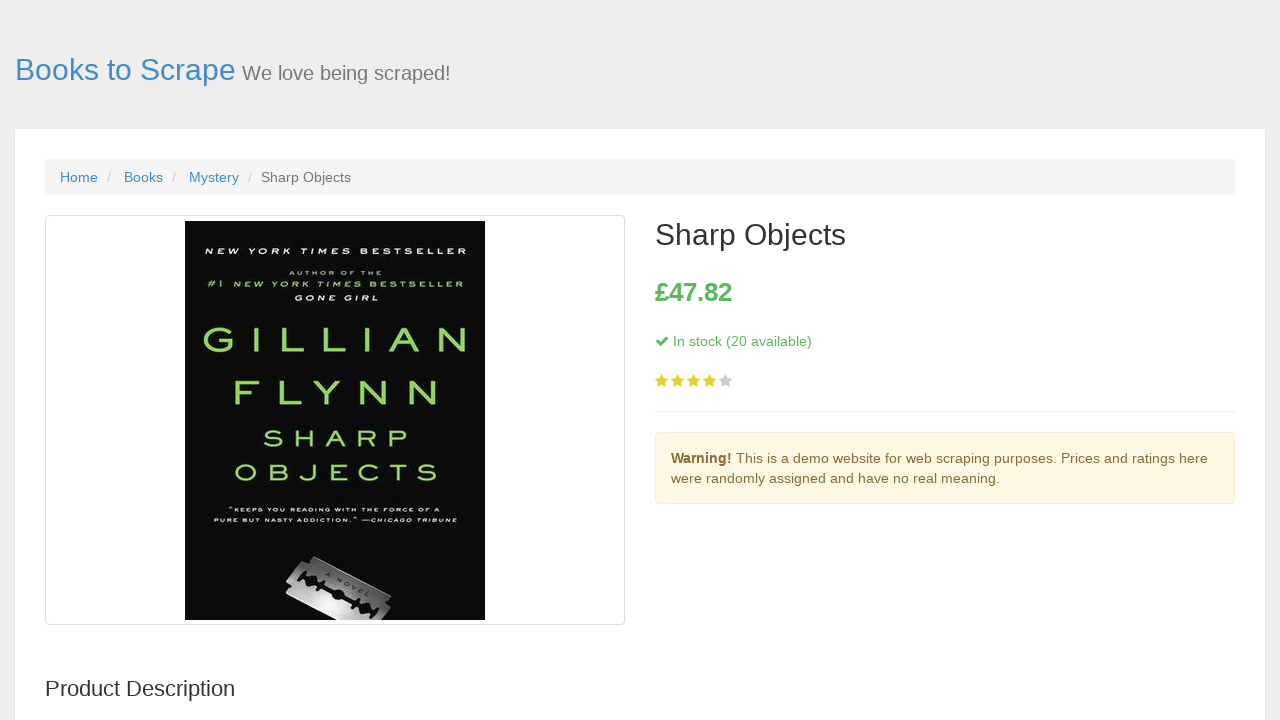

Navigated back to book listing page
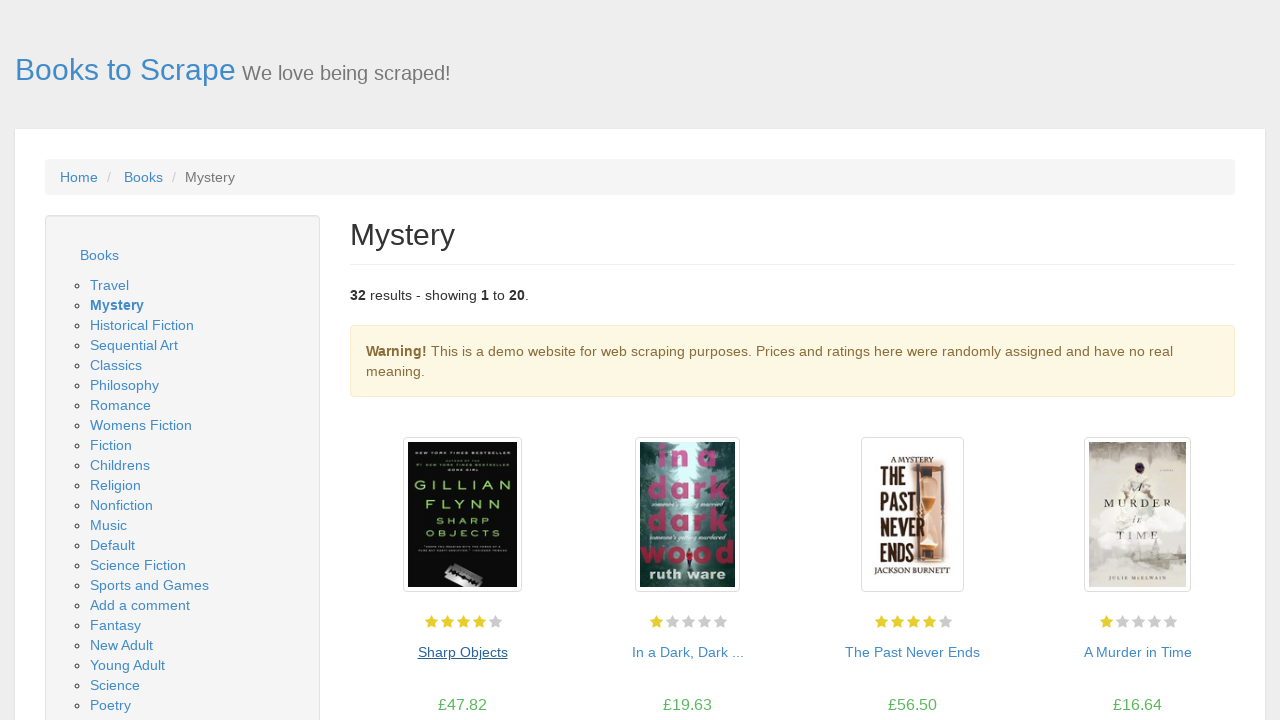

Book listing page reloaded with book links visible
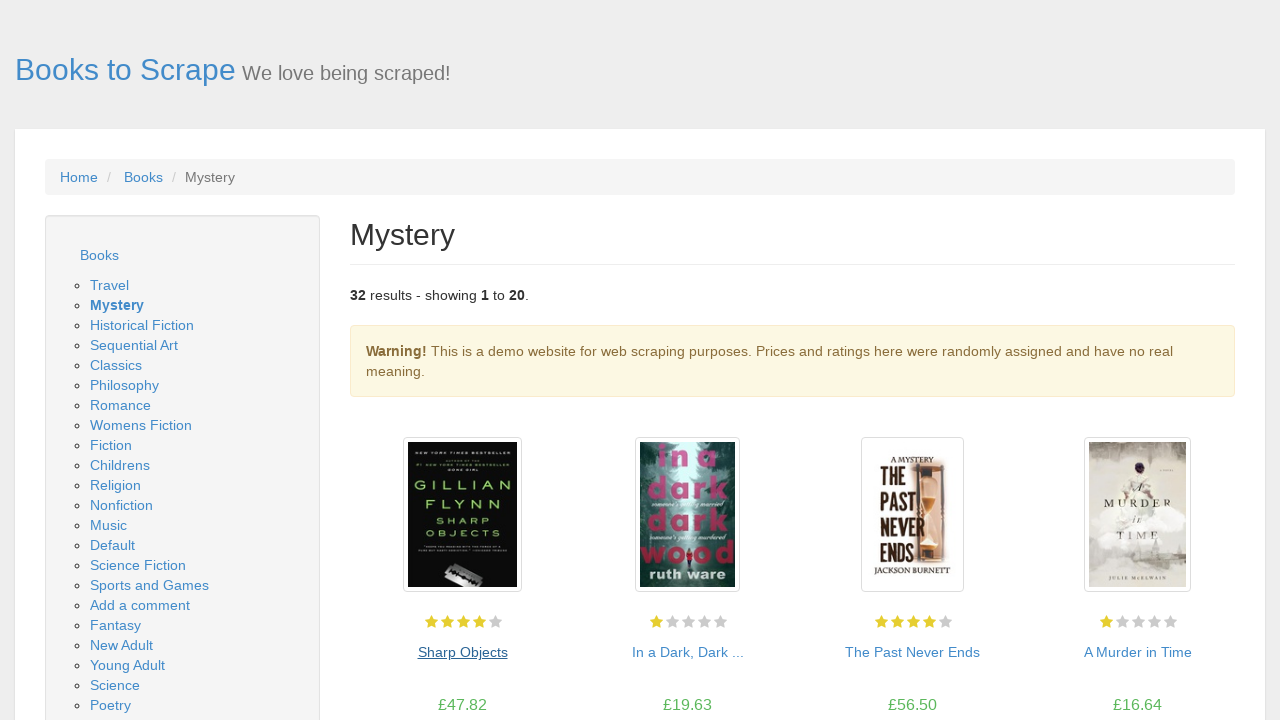

Clicked next page button to navigate to next page of books at (1206, 654) on li.next a
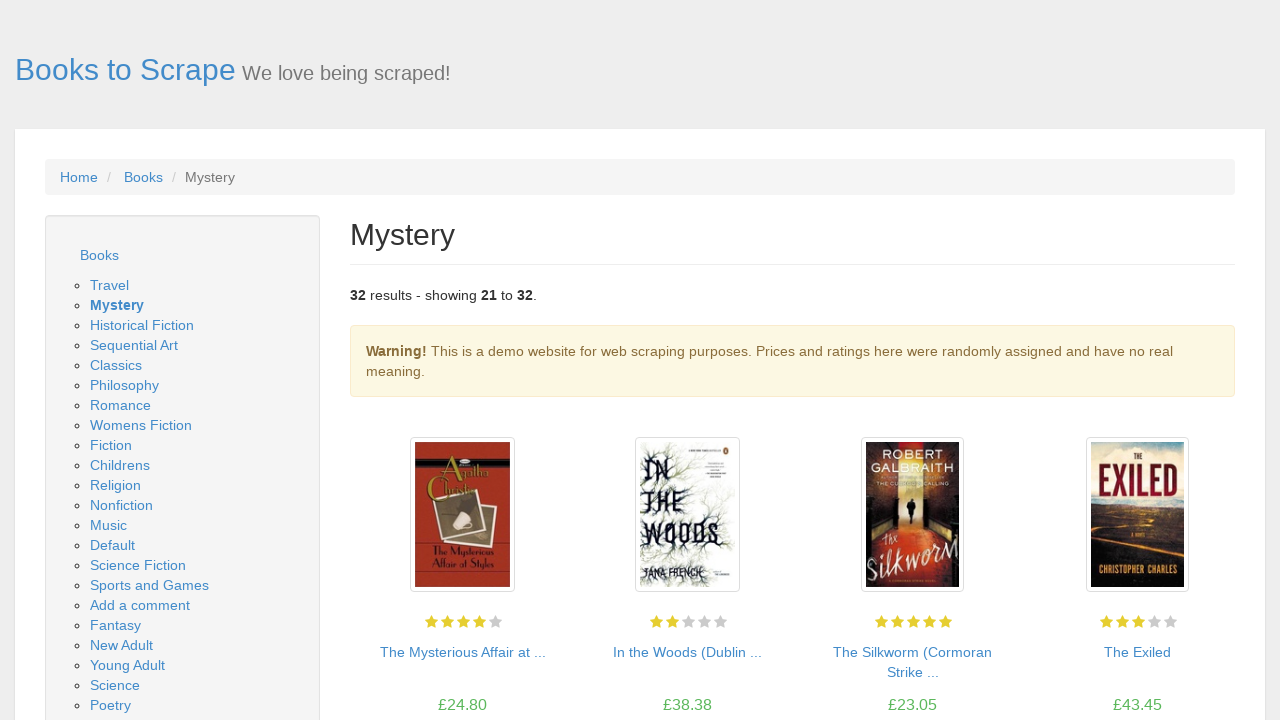

Next page of mystery books loaded successfully
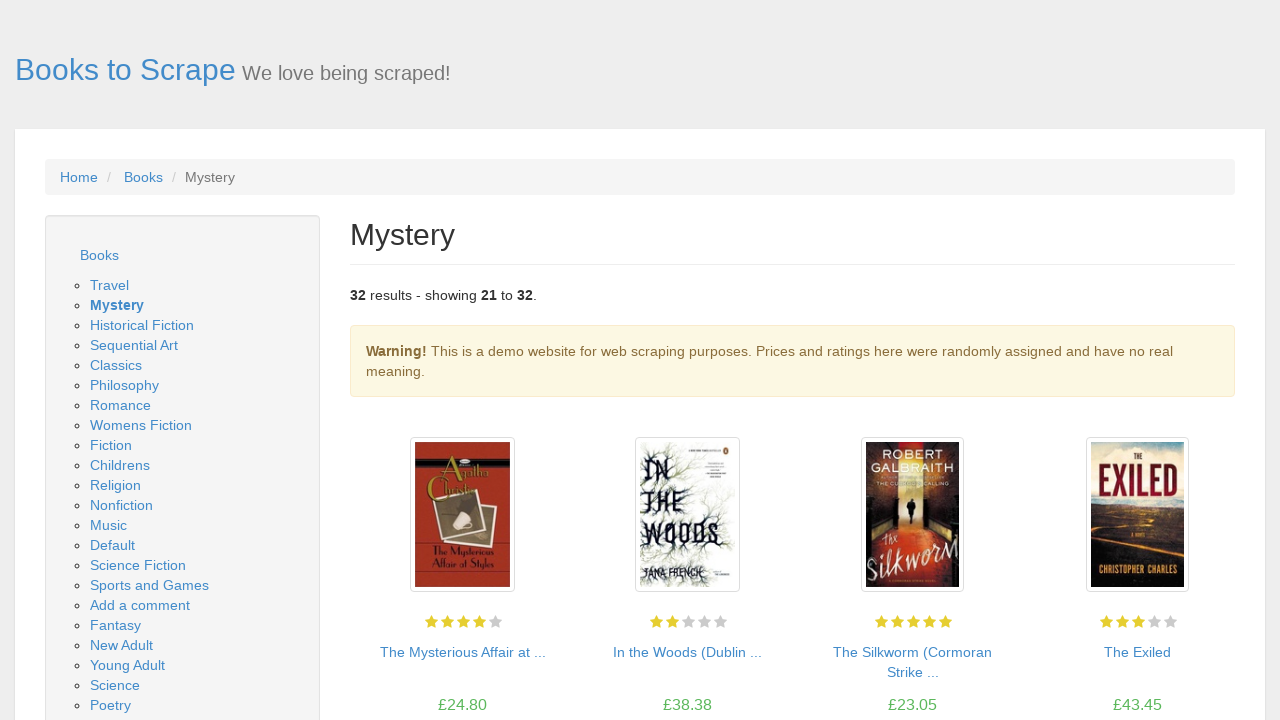

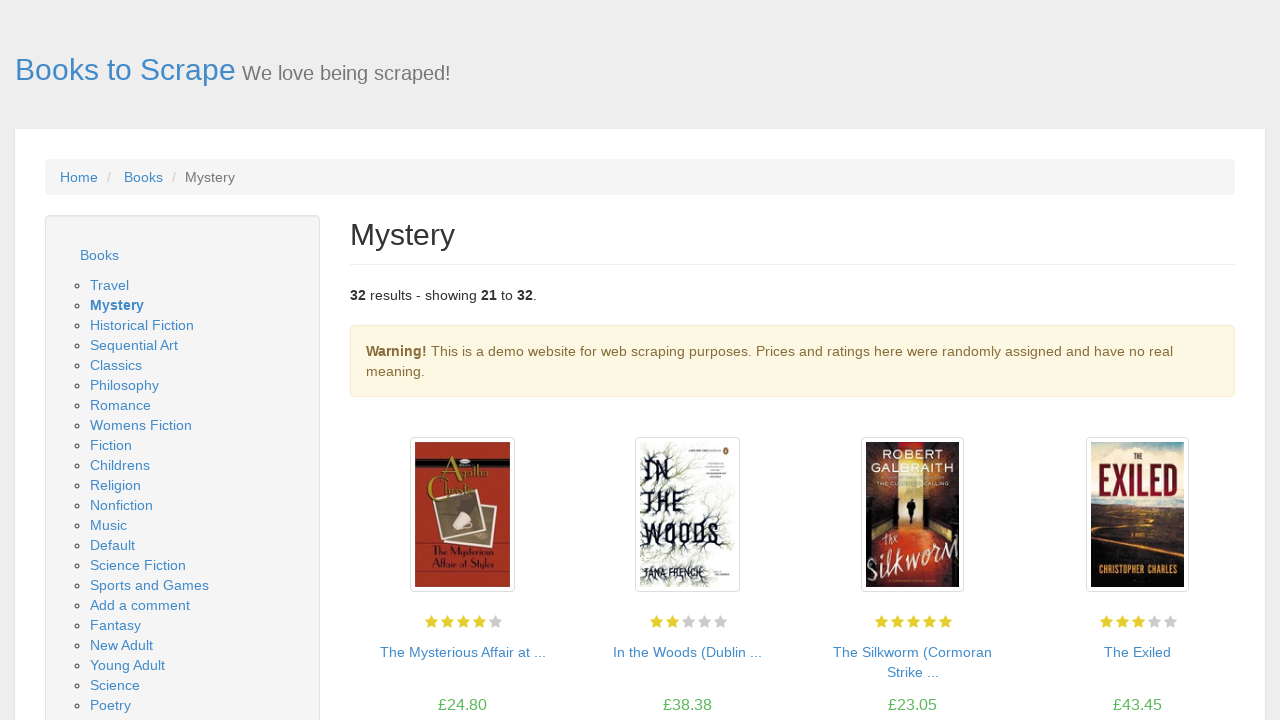